Tests the Home navigation link in the top navbar menu and verifies the page title changes to the homepage title

Starting URL: https://swaglabs.in/about-us/

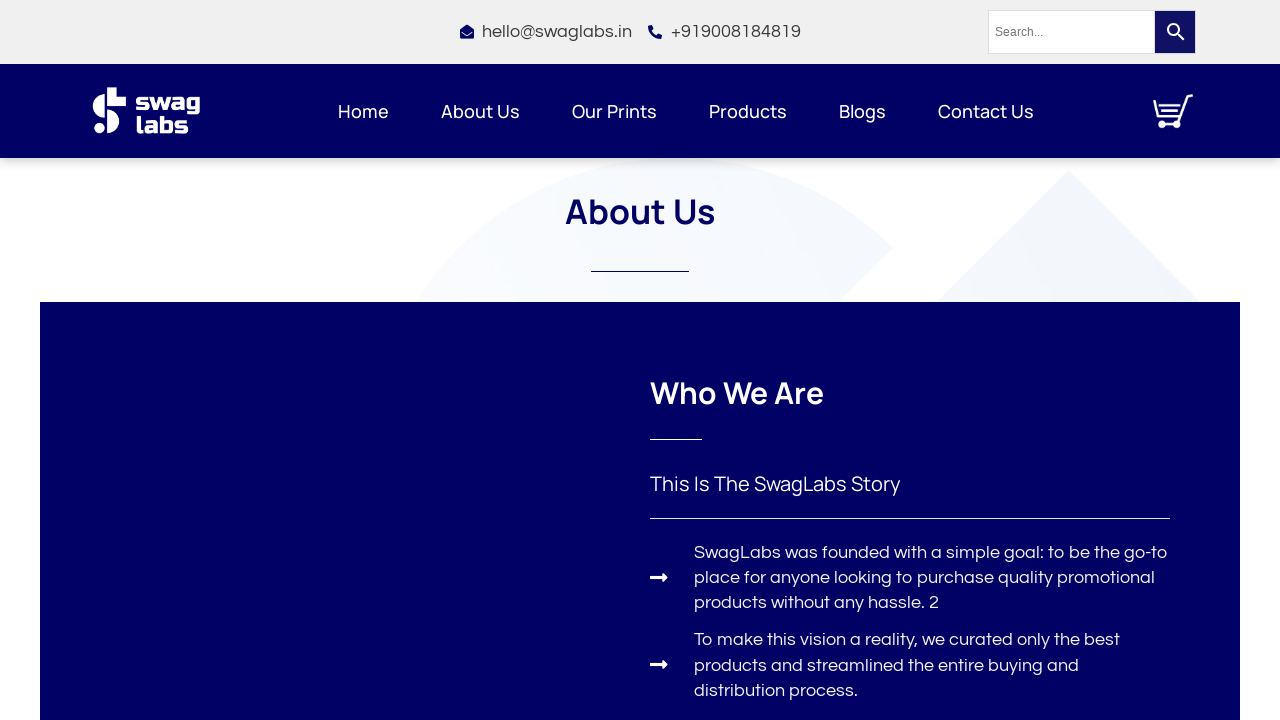

Clicked on Home menu item in top navbar at (363, 111) on xpath=//section[@data-id='7b39696']//div[@data-id='6c1d68c']//ul[@id='menu-1-c2a
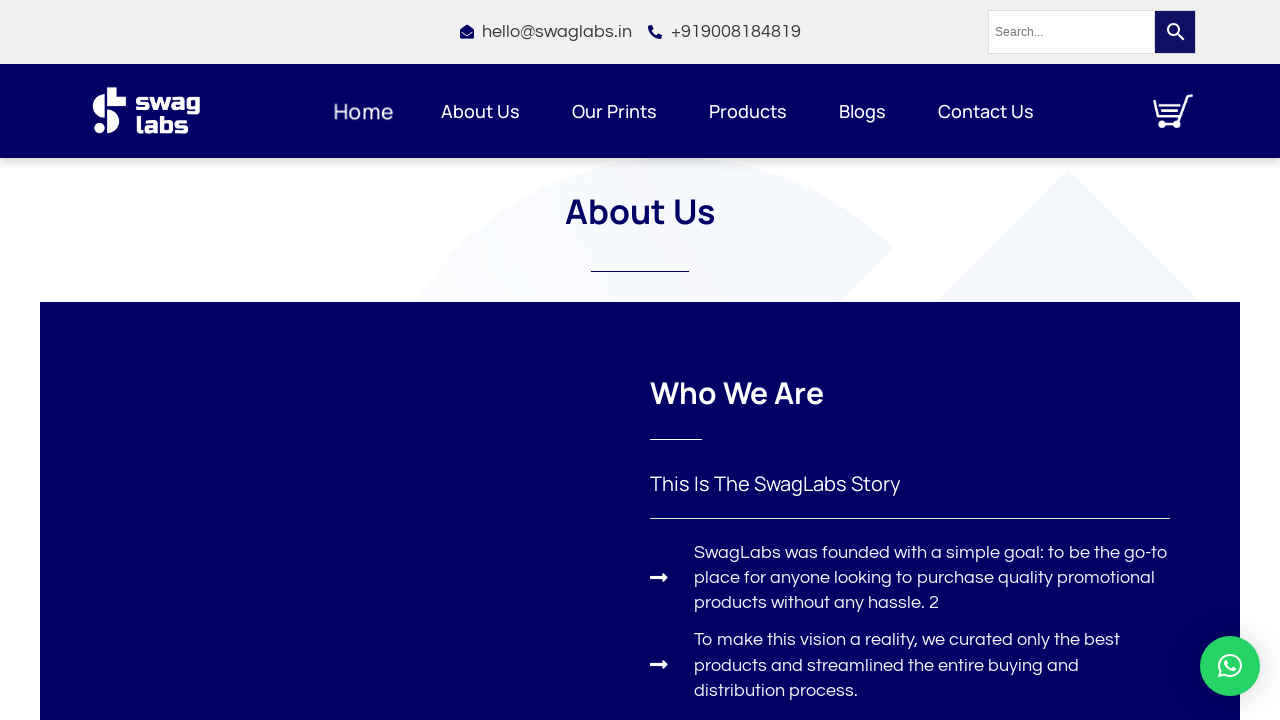

Waited for page to load (domcontentloaded state)
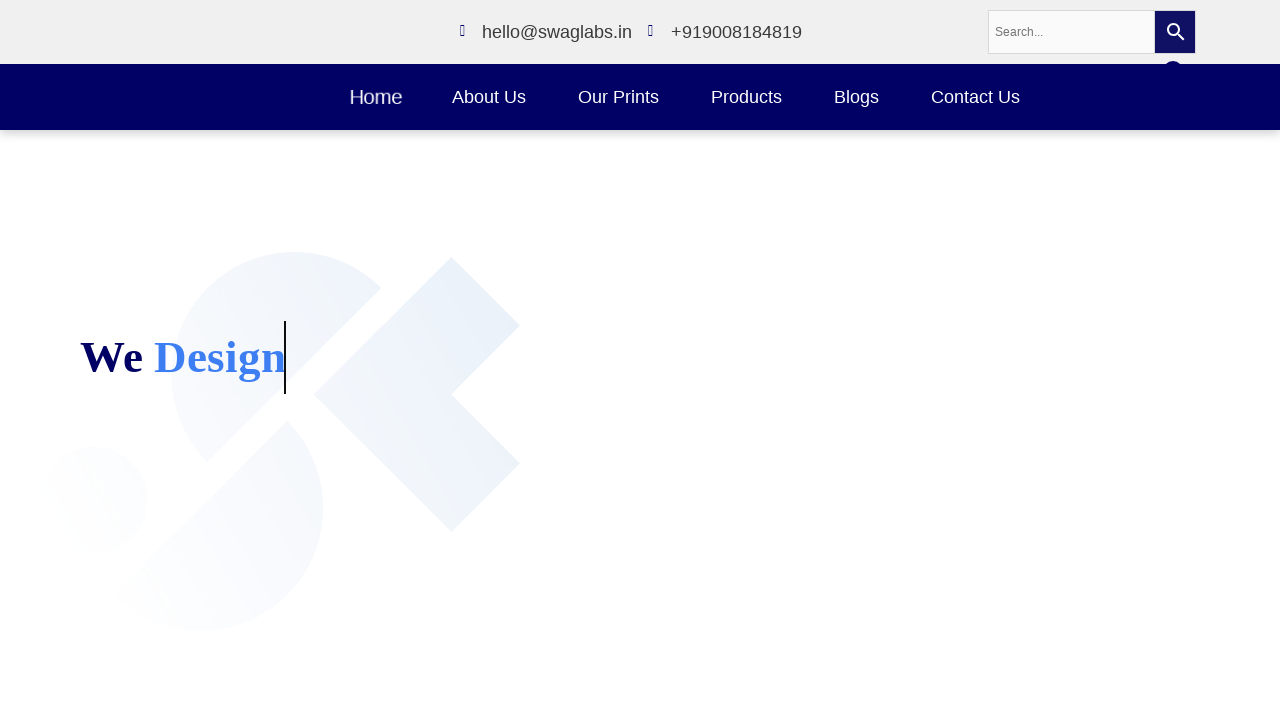

Verified page title is 'Swag Labs - Quality Corporate Merchandise'
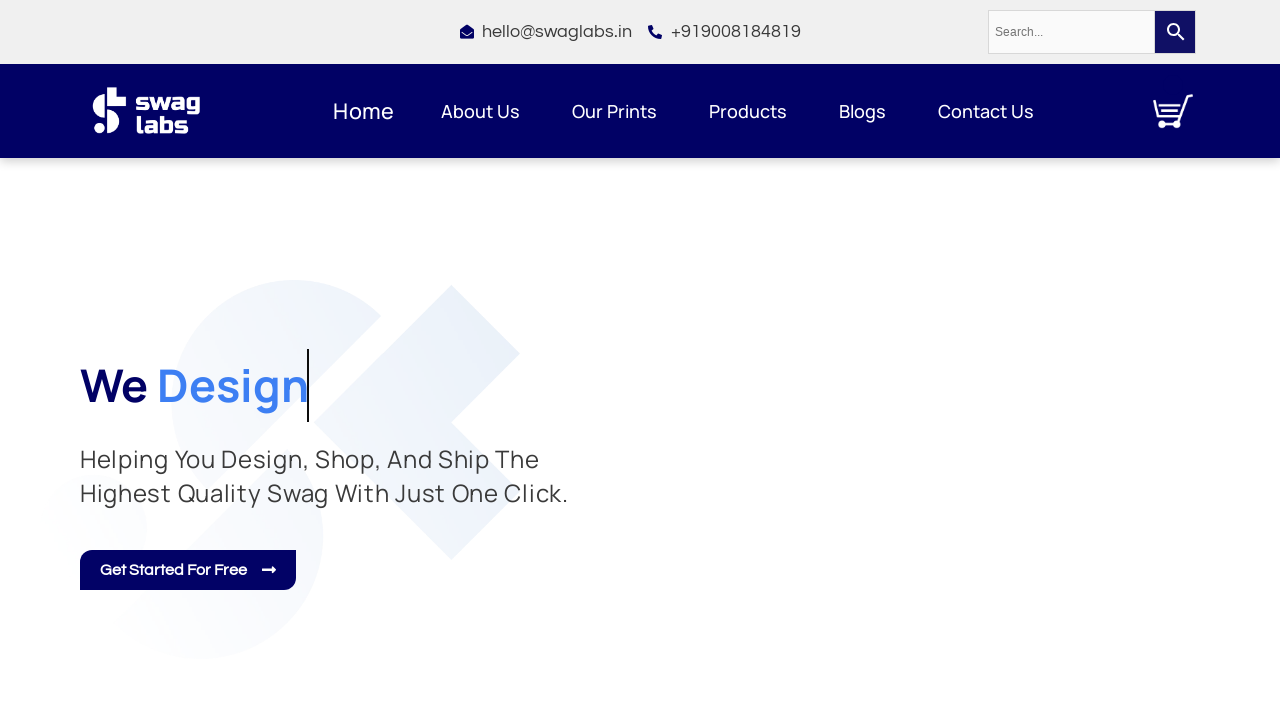

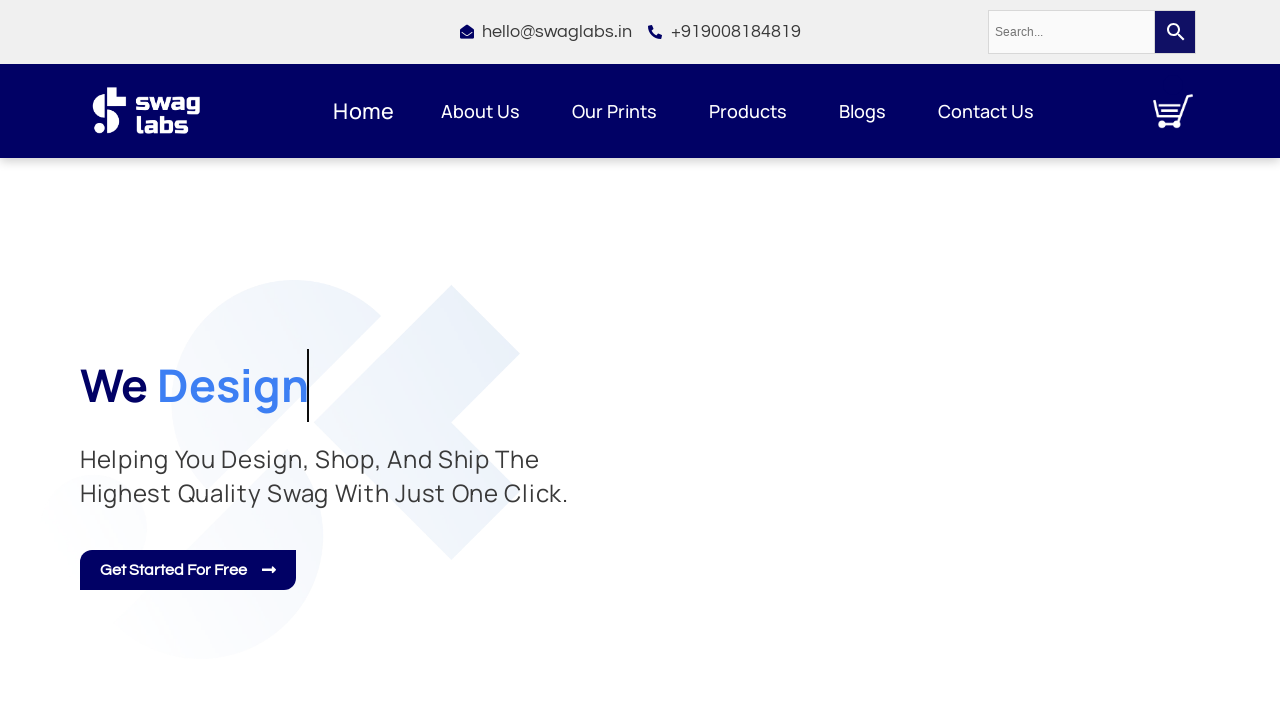